Tests a registration form by filling in first name, last name, email, phone, and address fields, then submitting and verifying the success message.

Starting URL: http://suninjuly.github.io/registration1.html

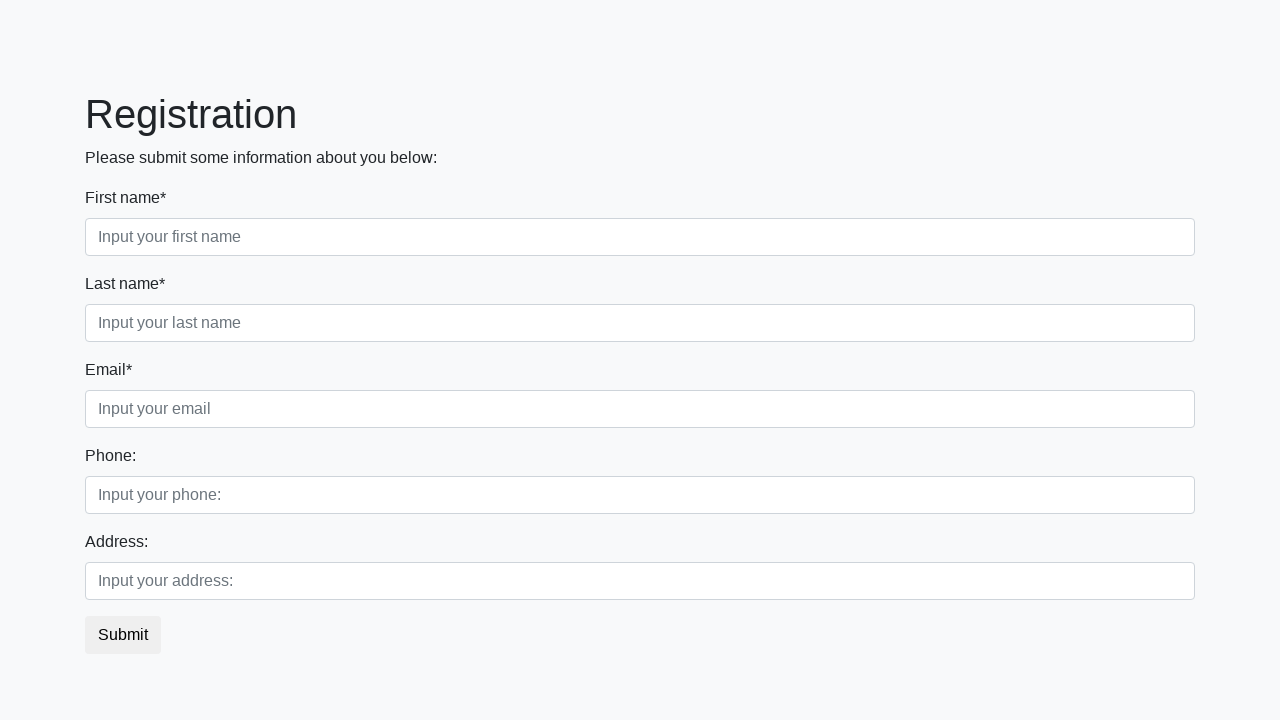

Filled first name field with 'Ivan' on input.form-control.first
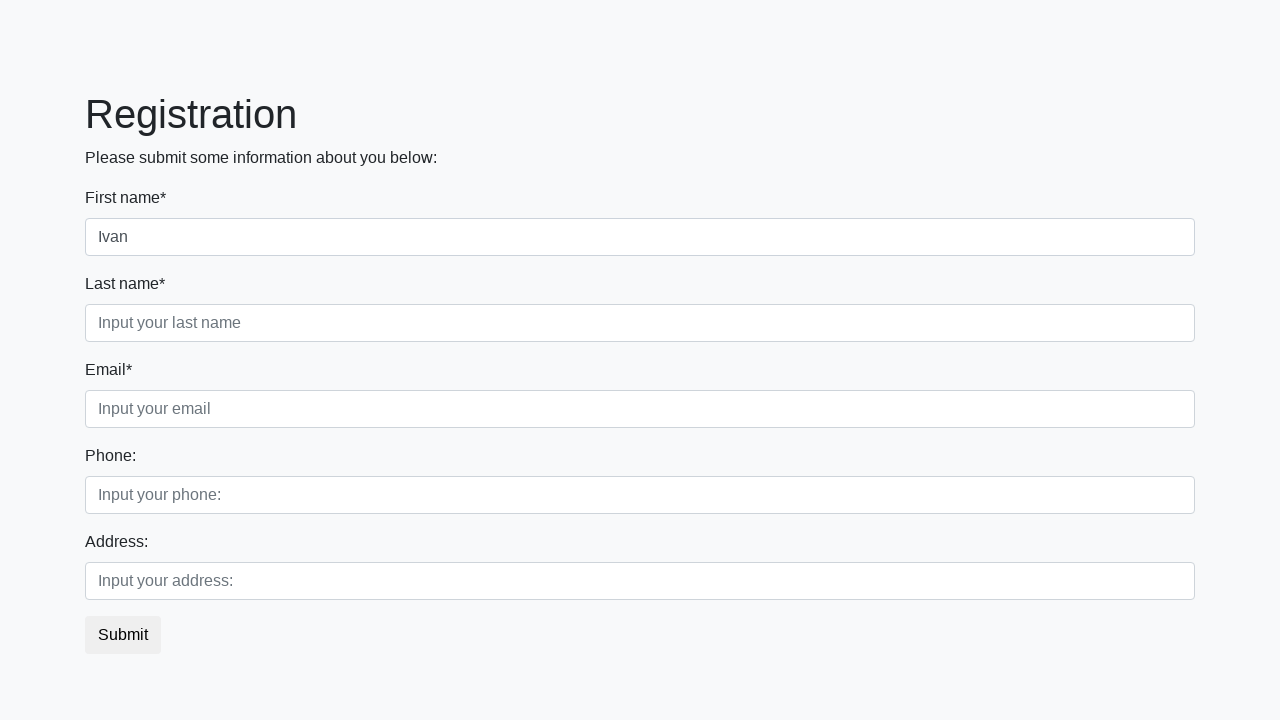

Filled last name field with 'Petrov' on input.form-control.second
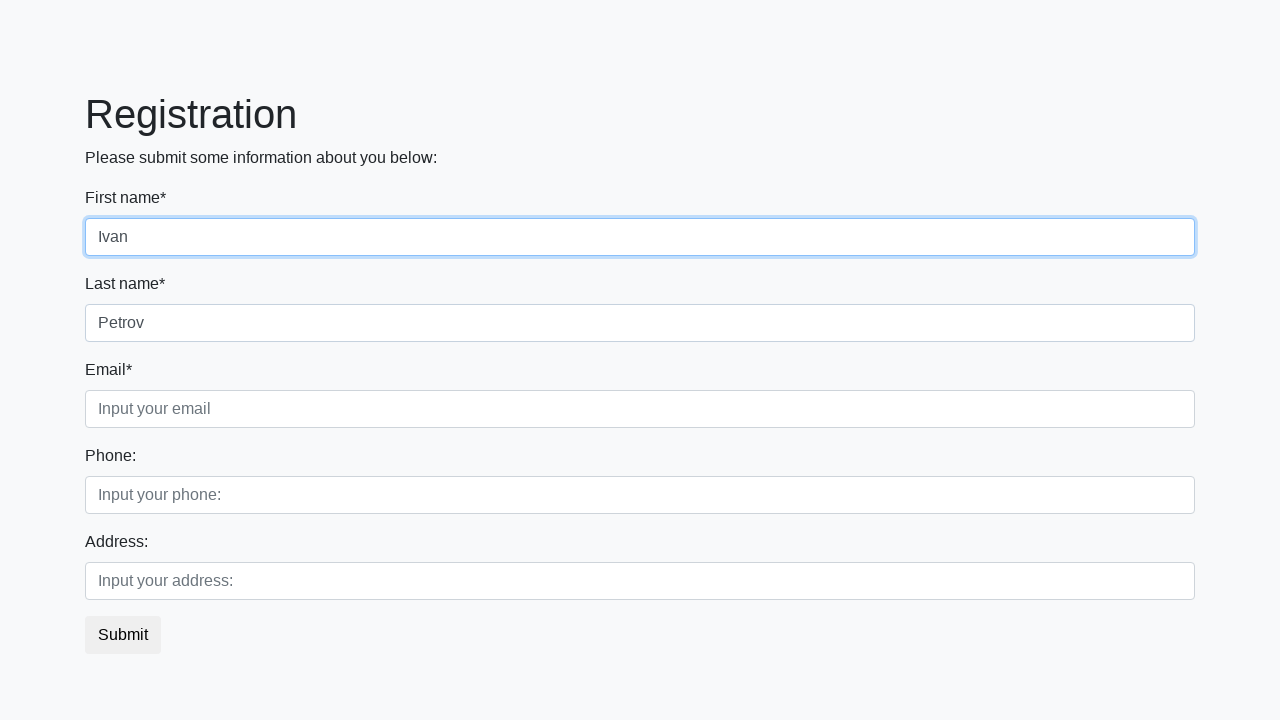

Filled email field with 'fdgd@ya.ru' on input.form-control.third
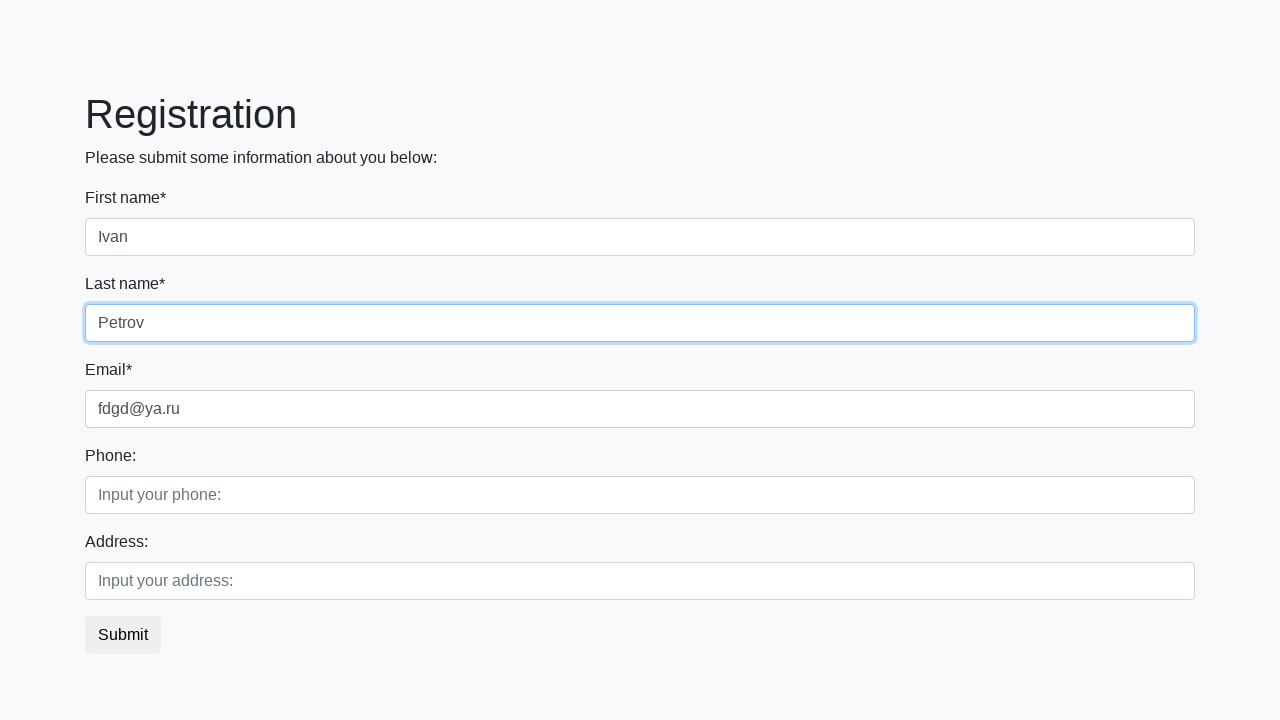

Filled phone number field with '+79875734t' on .second_block > div:nth-child(1) > input:nth-child(2)
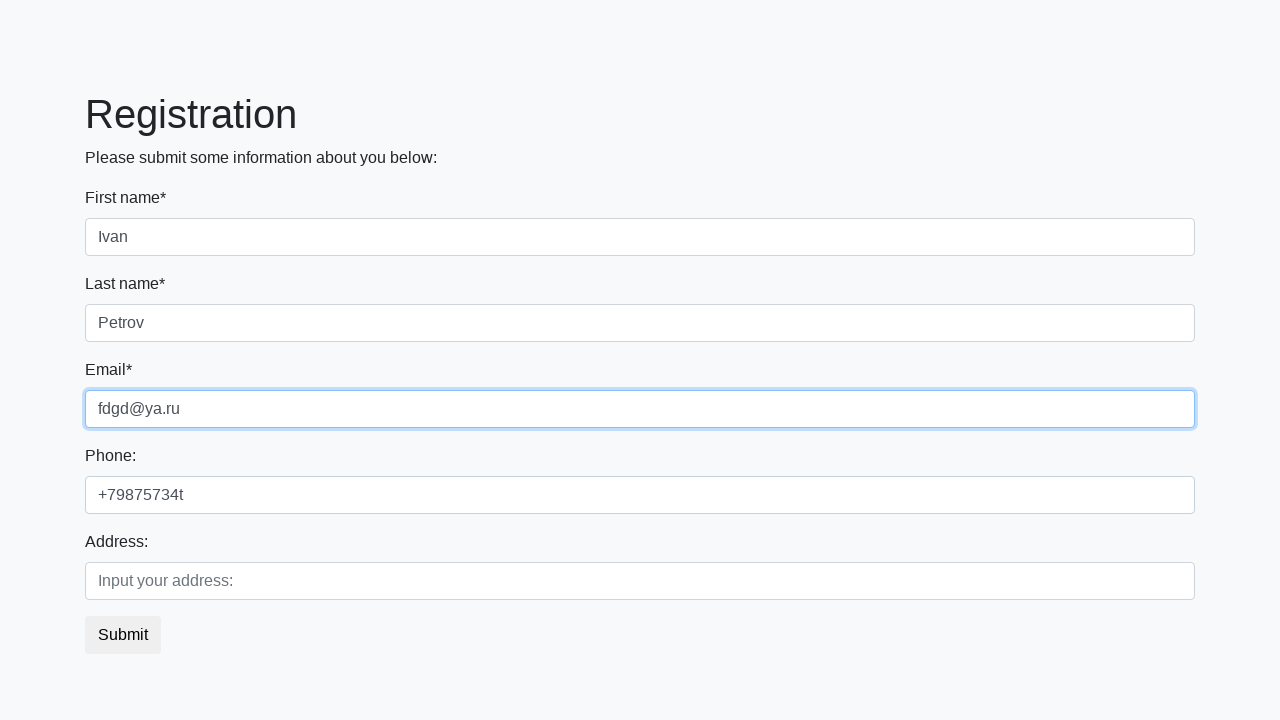

Filled address field with 'st. yyyhaha d 23' on .second_block > div:nth-child(2) > input:nth-child(2)
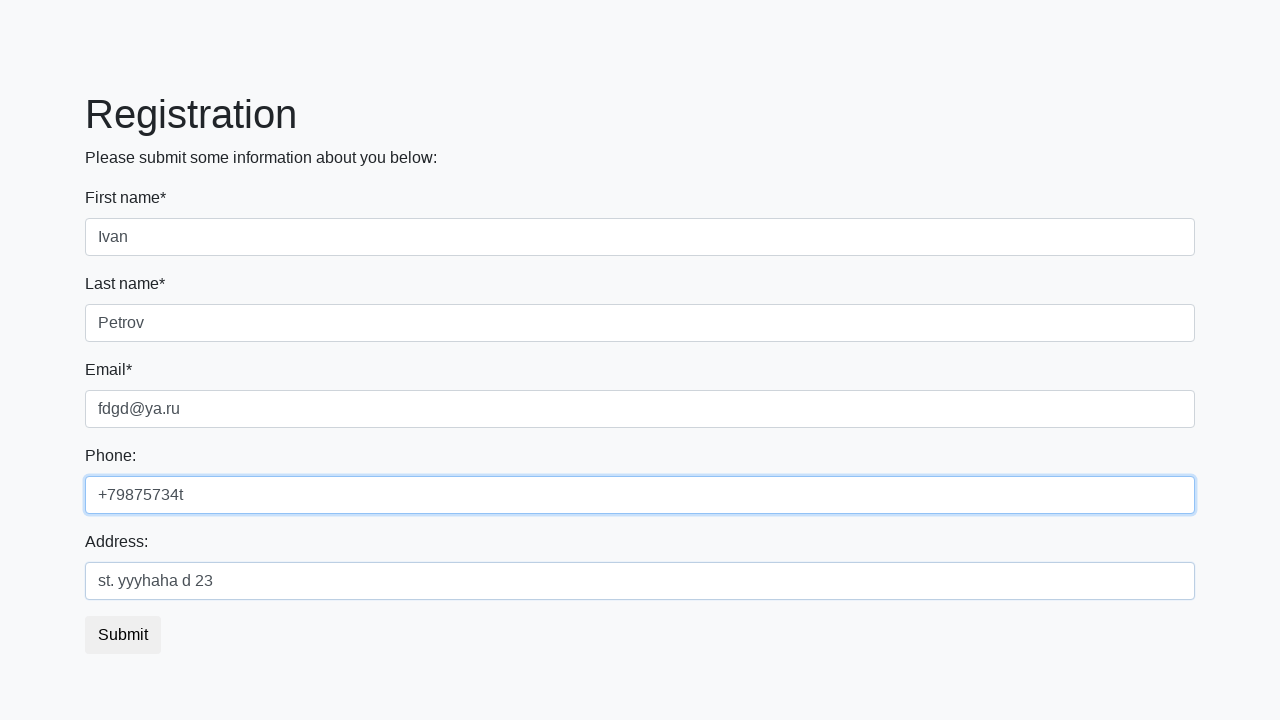

Clicked submit button to register at (123, 635) on .btn
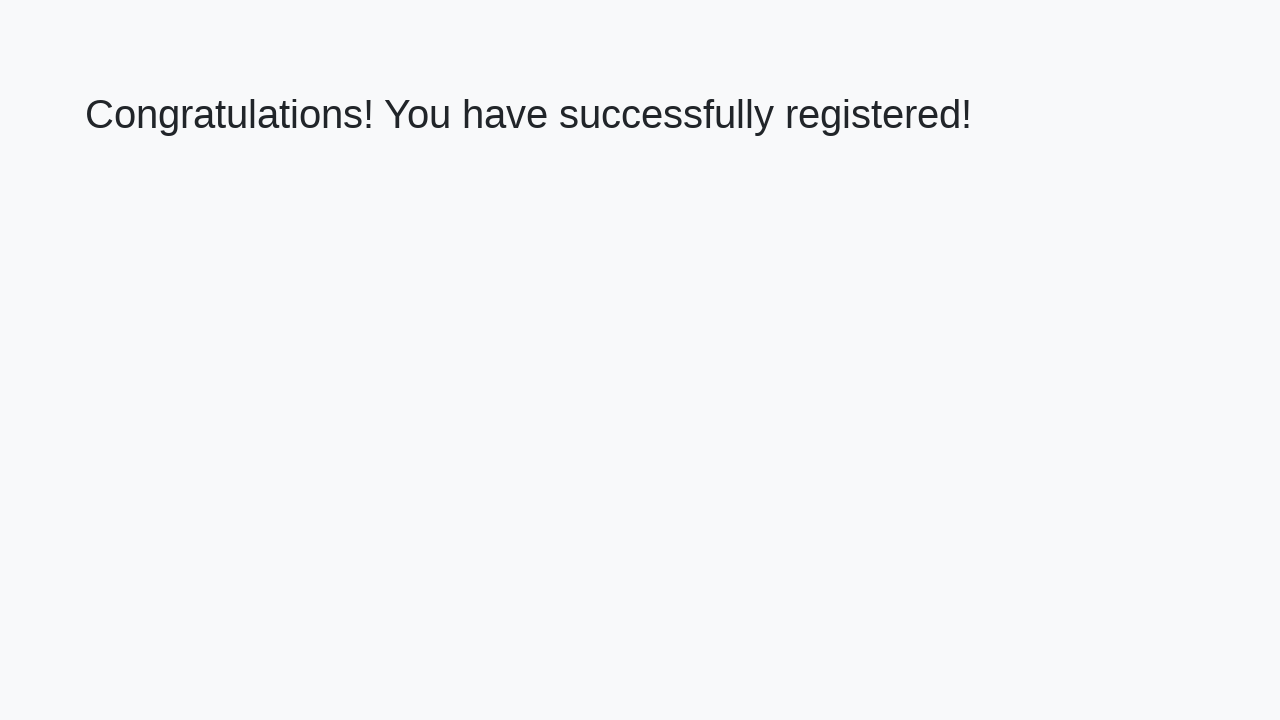

Retrieved success message text
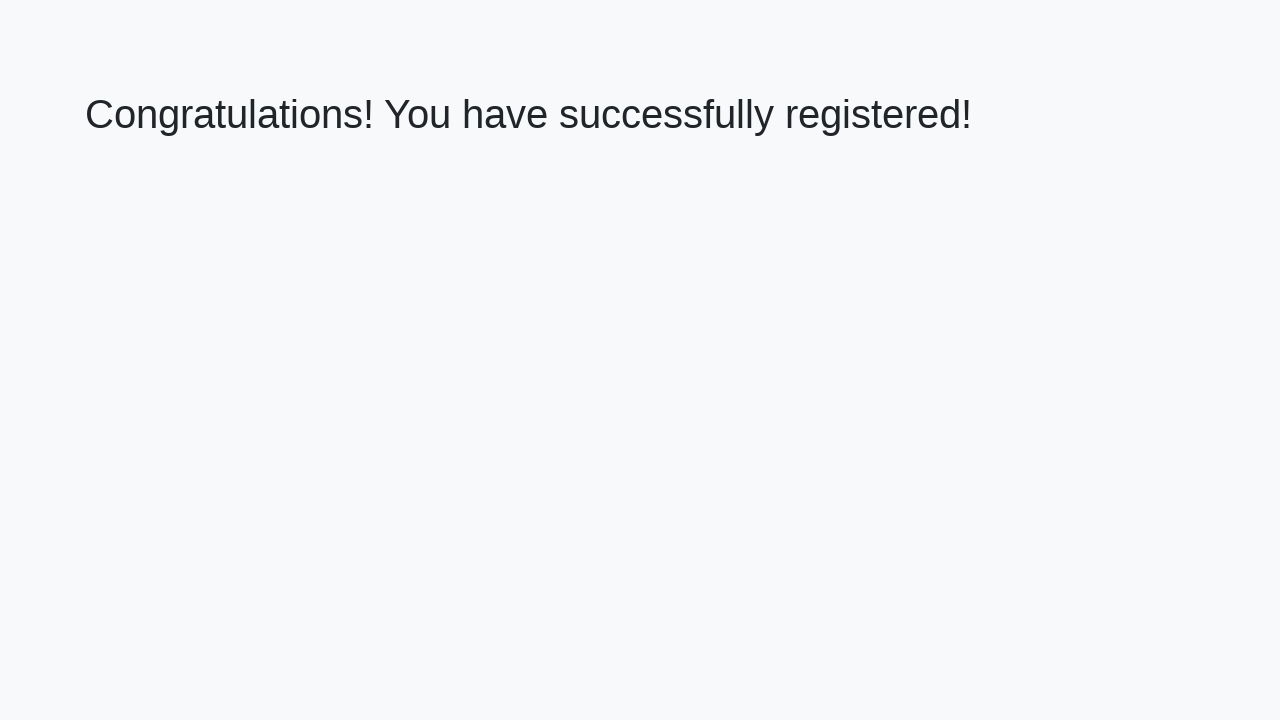

Verified success message matches expected text
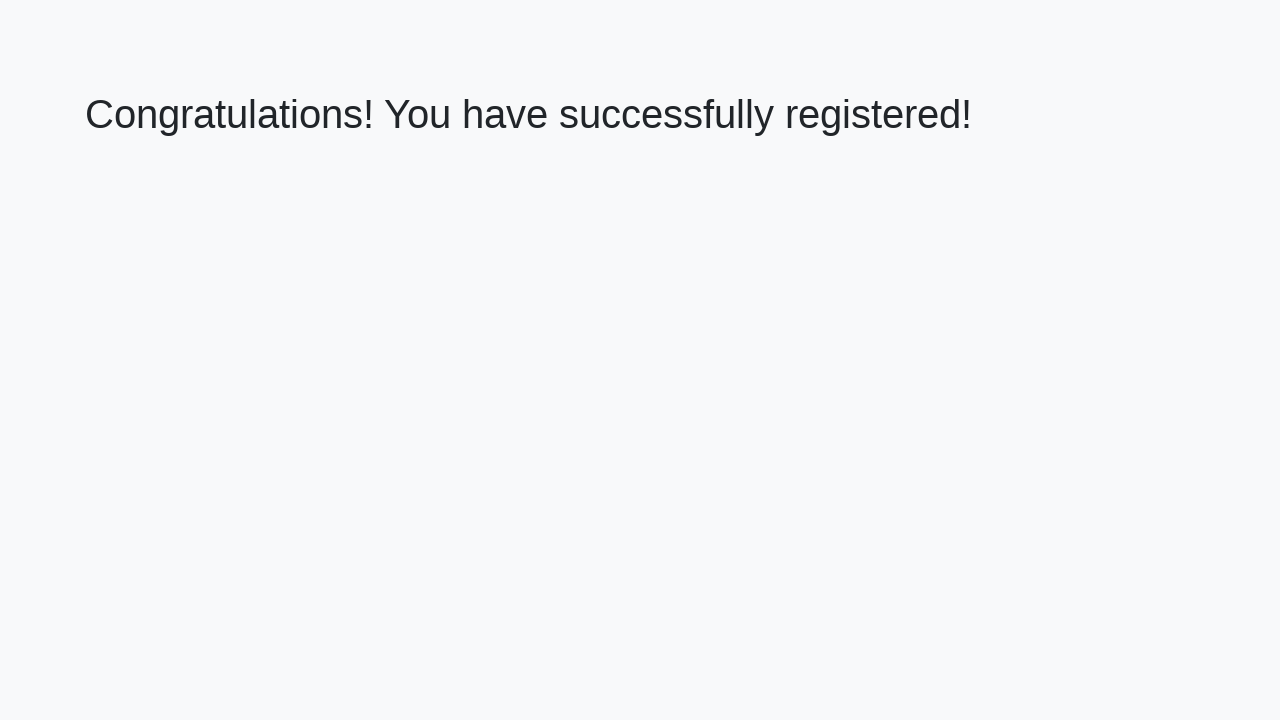

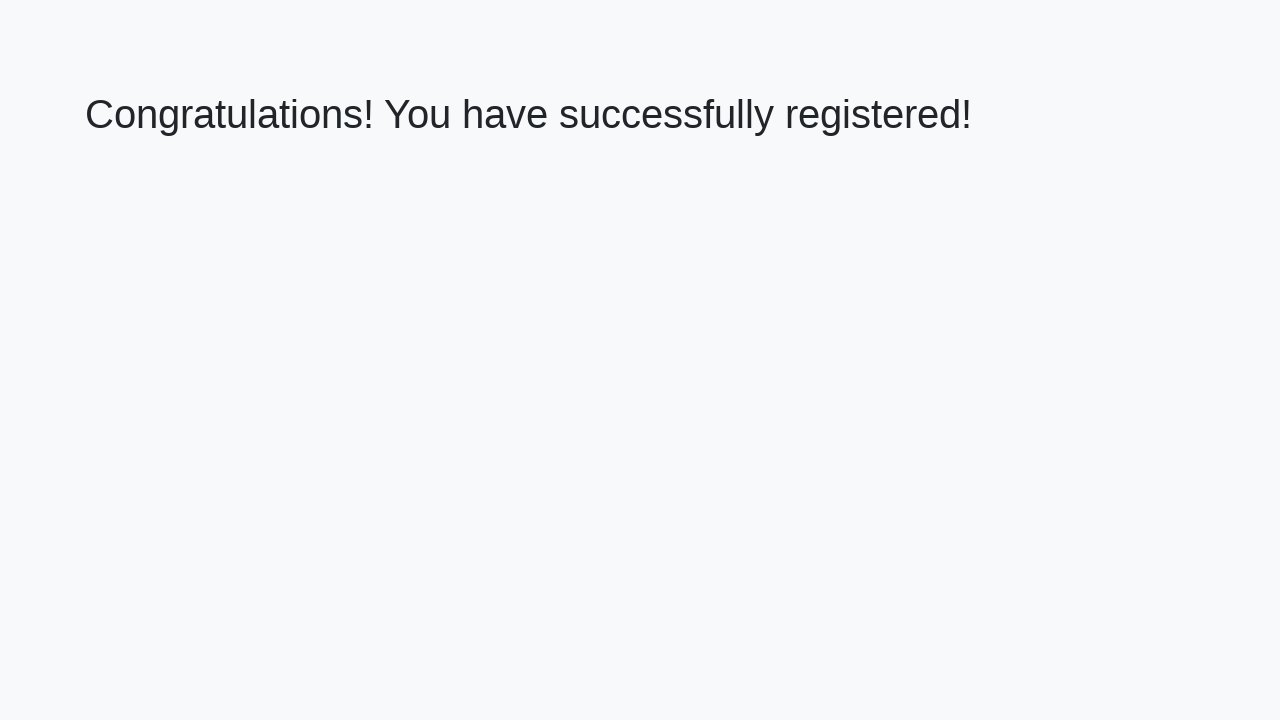